Tests the DS Portal app by navigating to the home page and clicking the "Get Started" button to verify navigation to the landing page.

Starting URL: https://dsportalapp.herokuapp.com

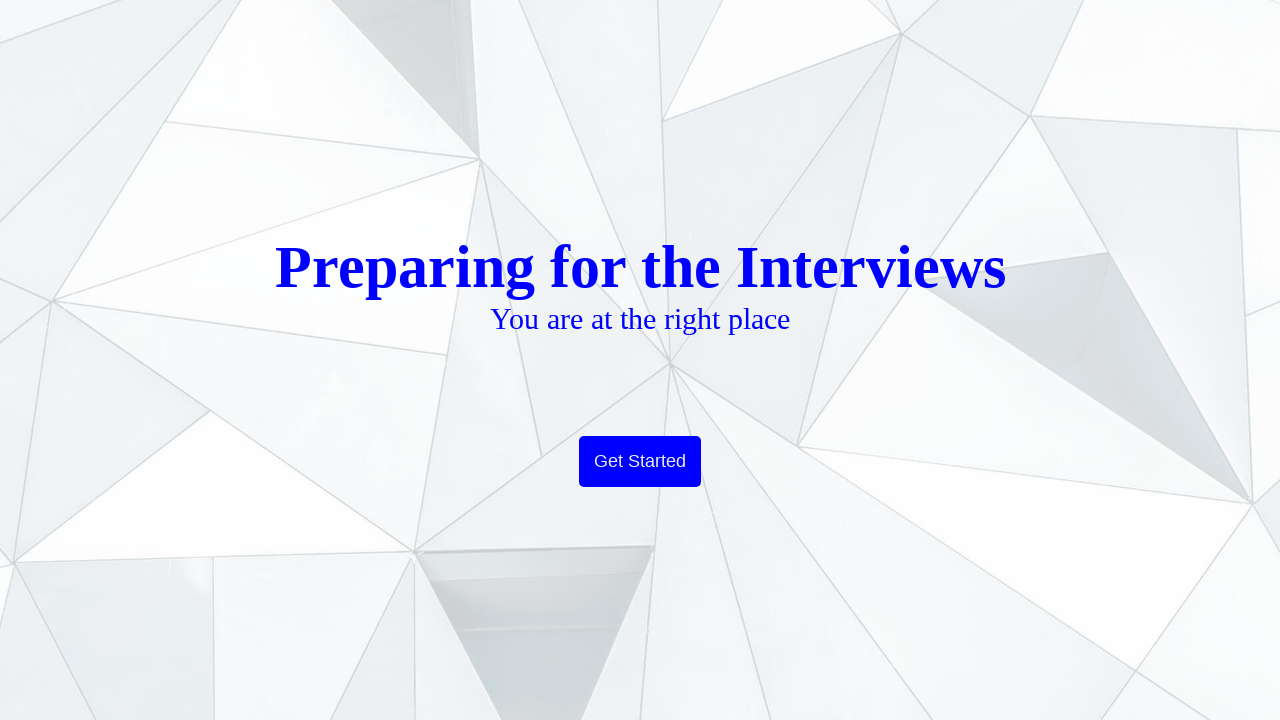

Clicked the 'Get Started' button at (640, 462) on .btn
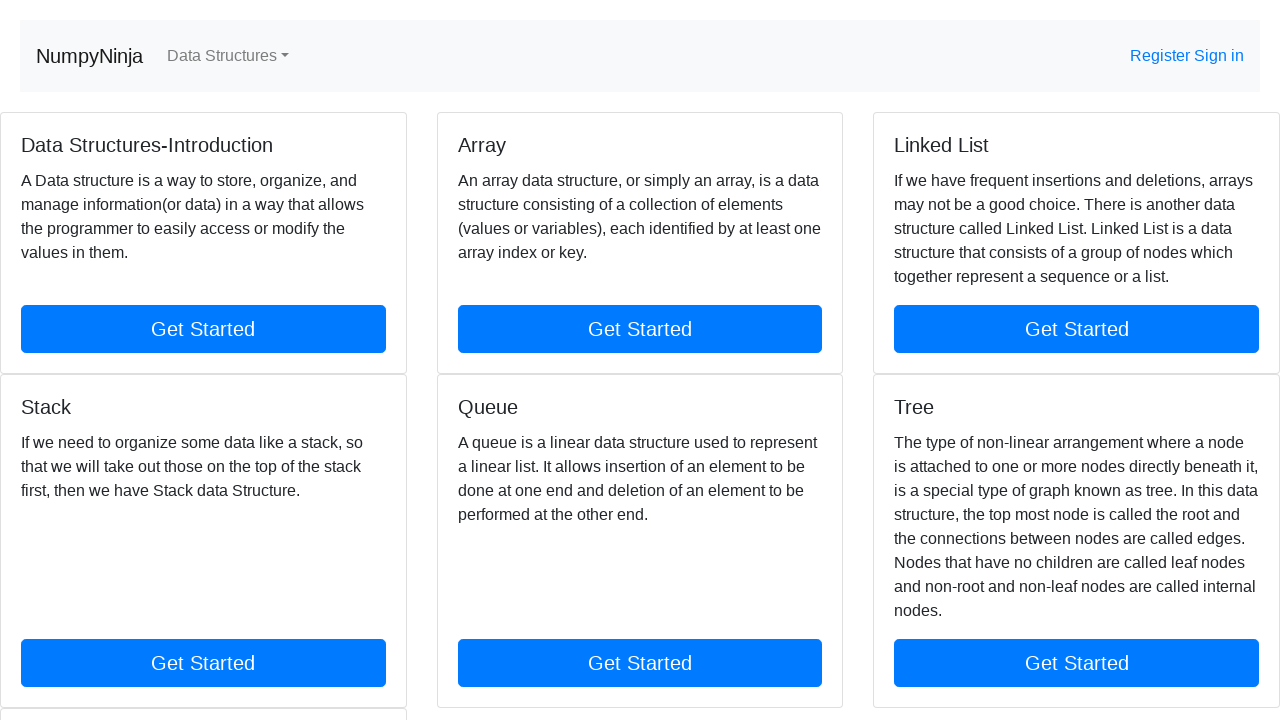

Page loaded and network idle state reached
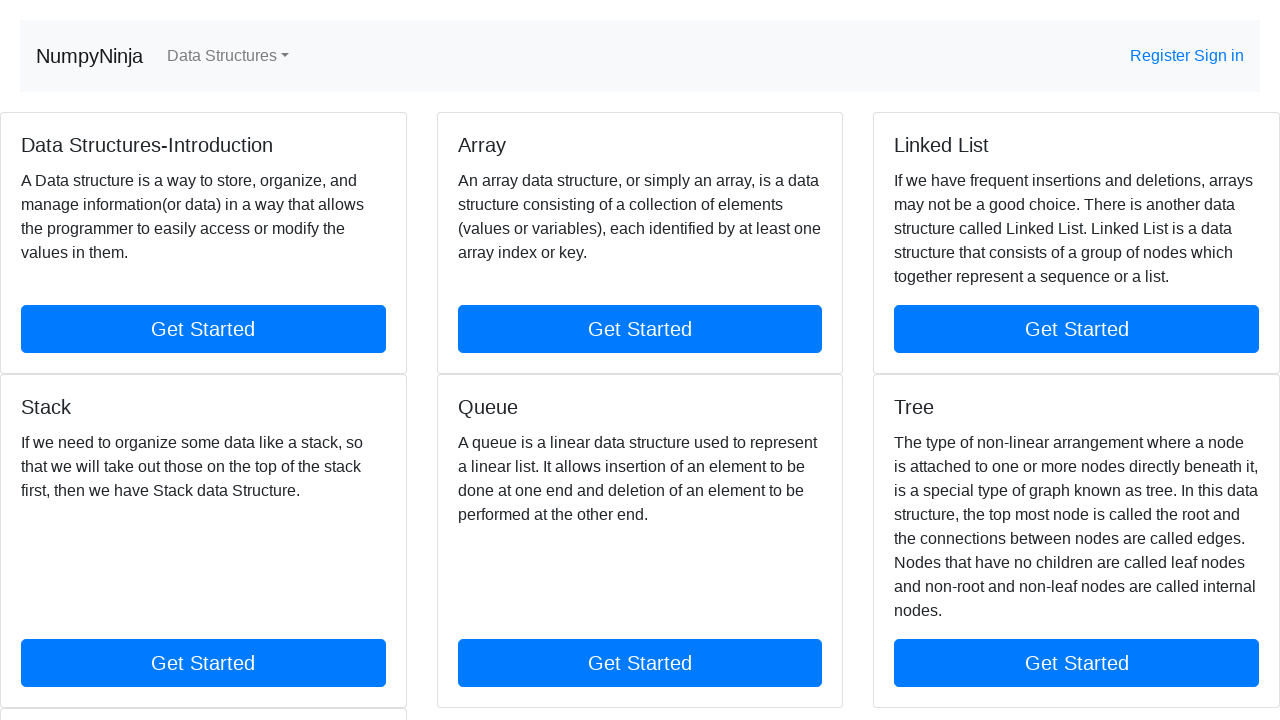

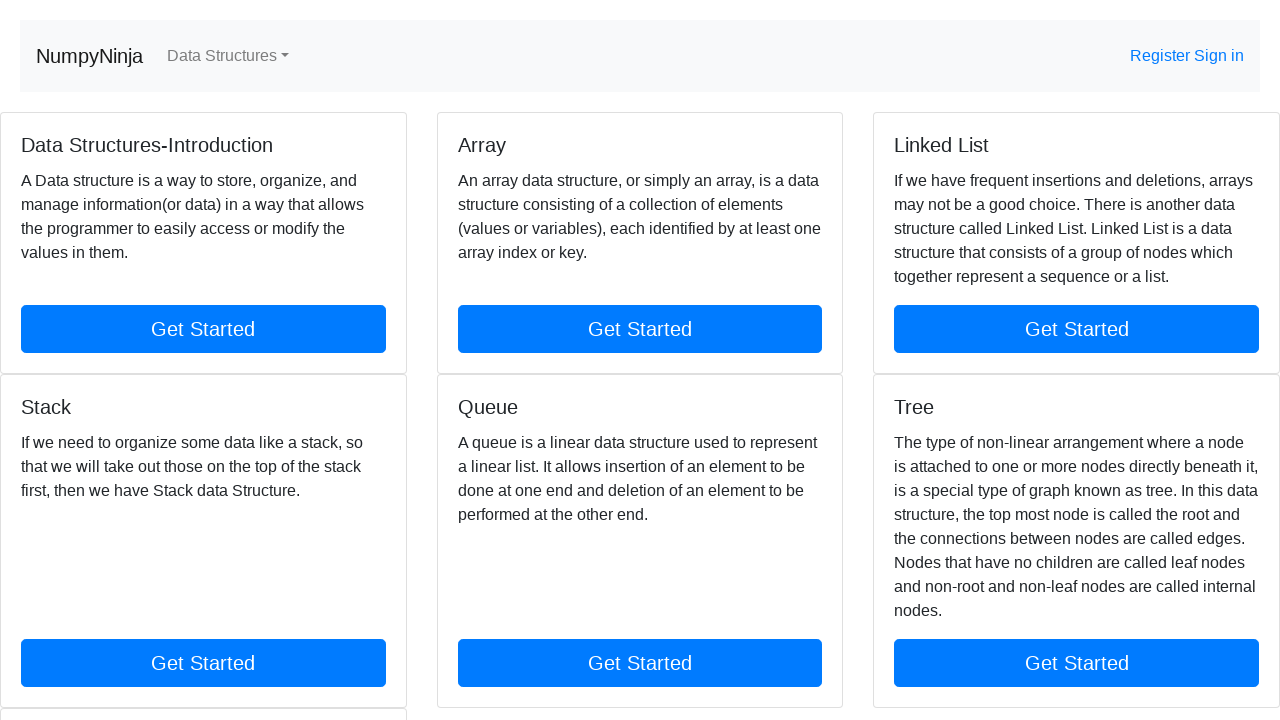